Tests file download functionality by clicking the download button and waiting for the download to complete

Starting URL: https://demoqa.com/upload-download

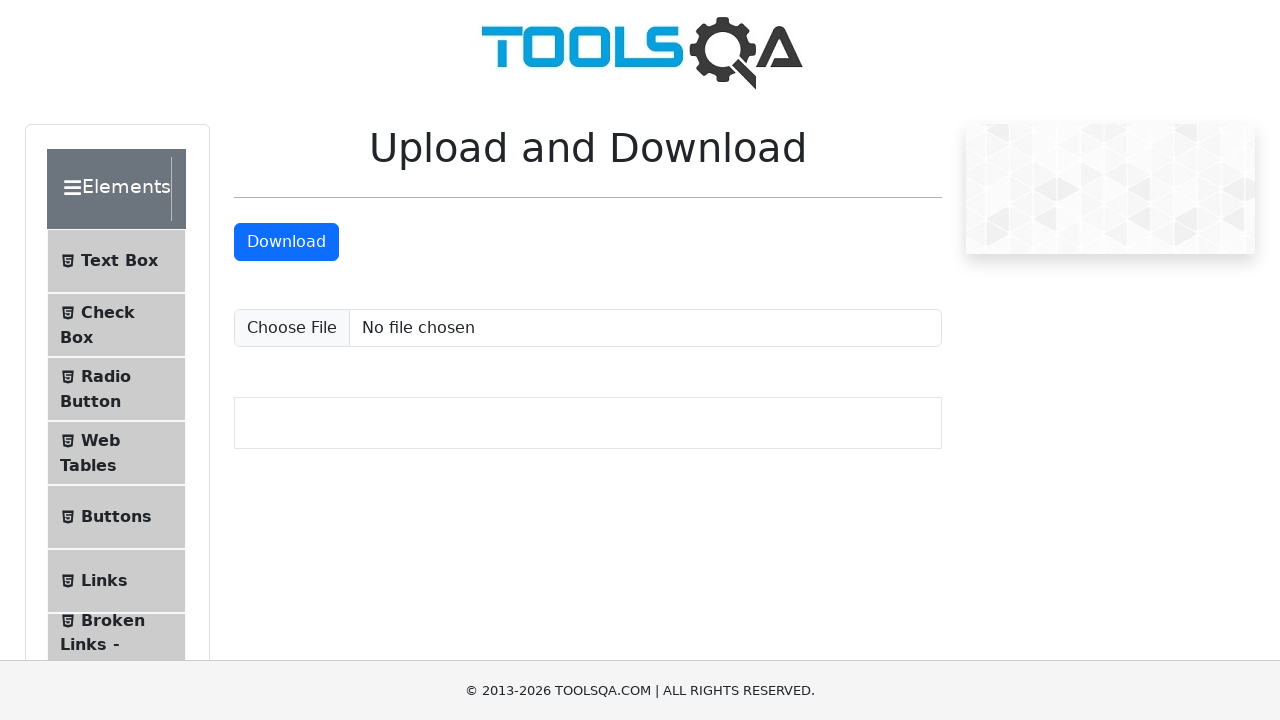

Clicked the download button at (286, 242) on #downloadButton
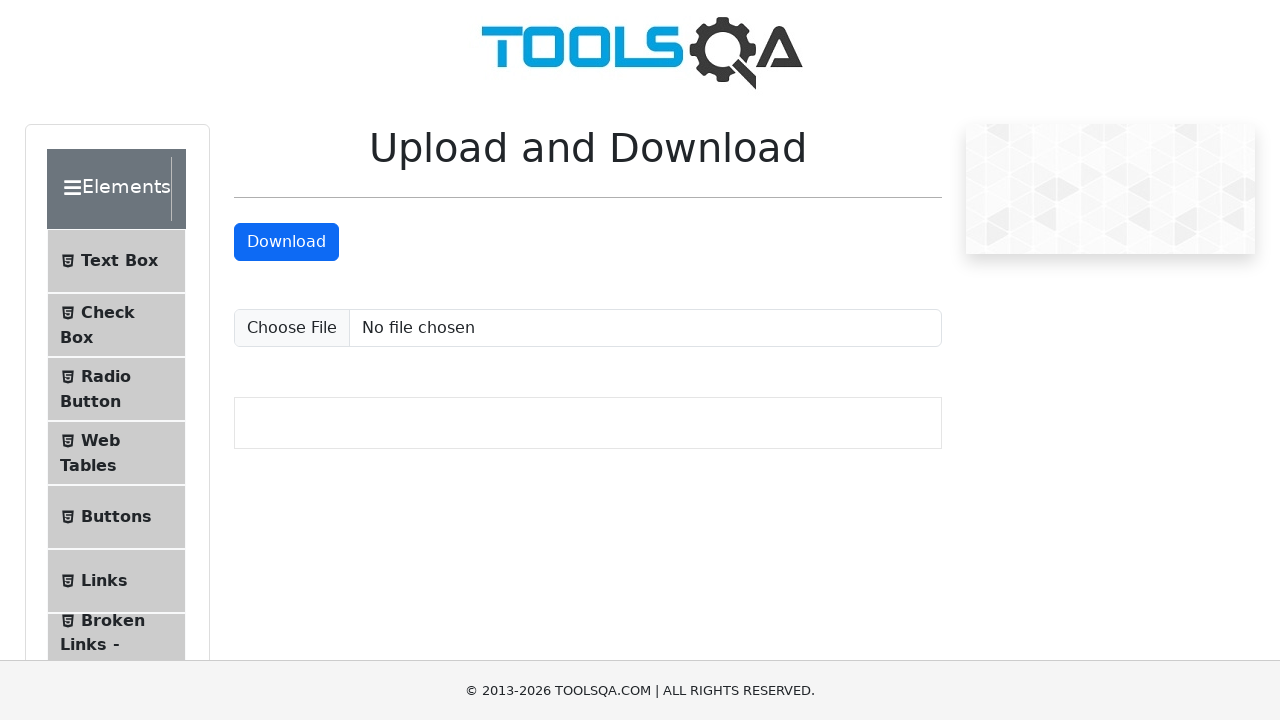

Waited for download to complete
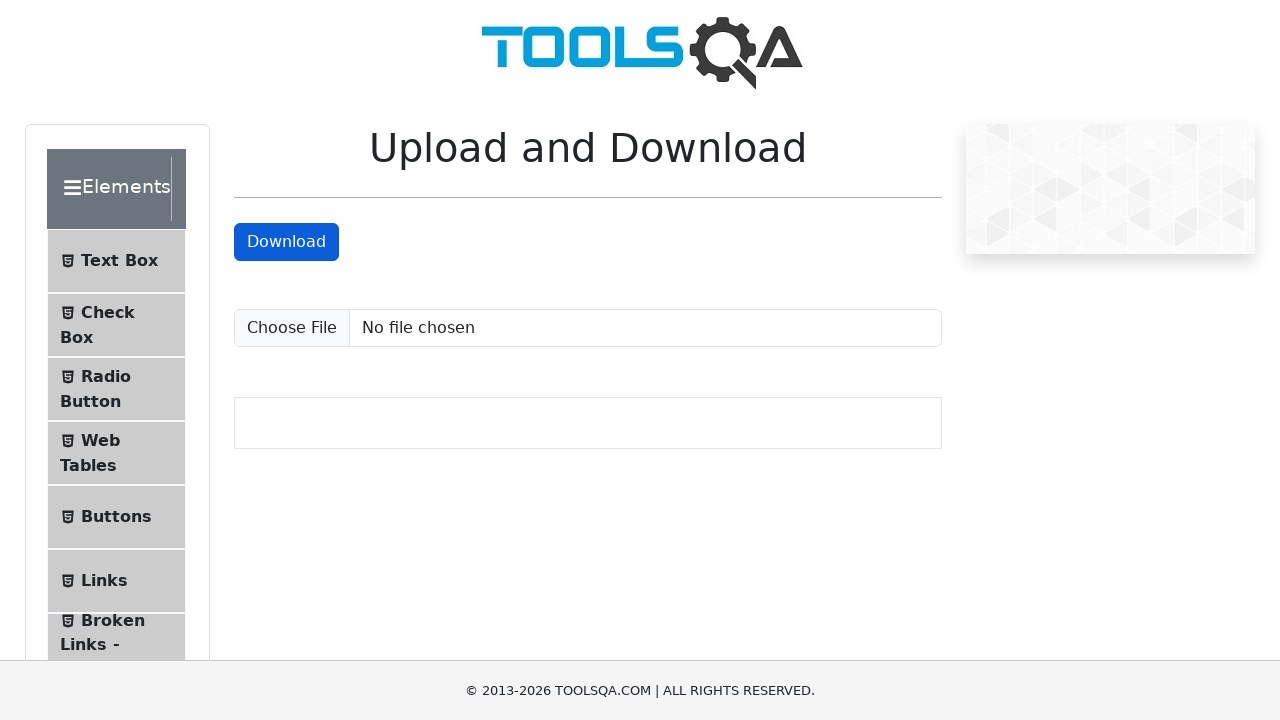

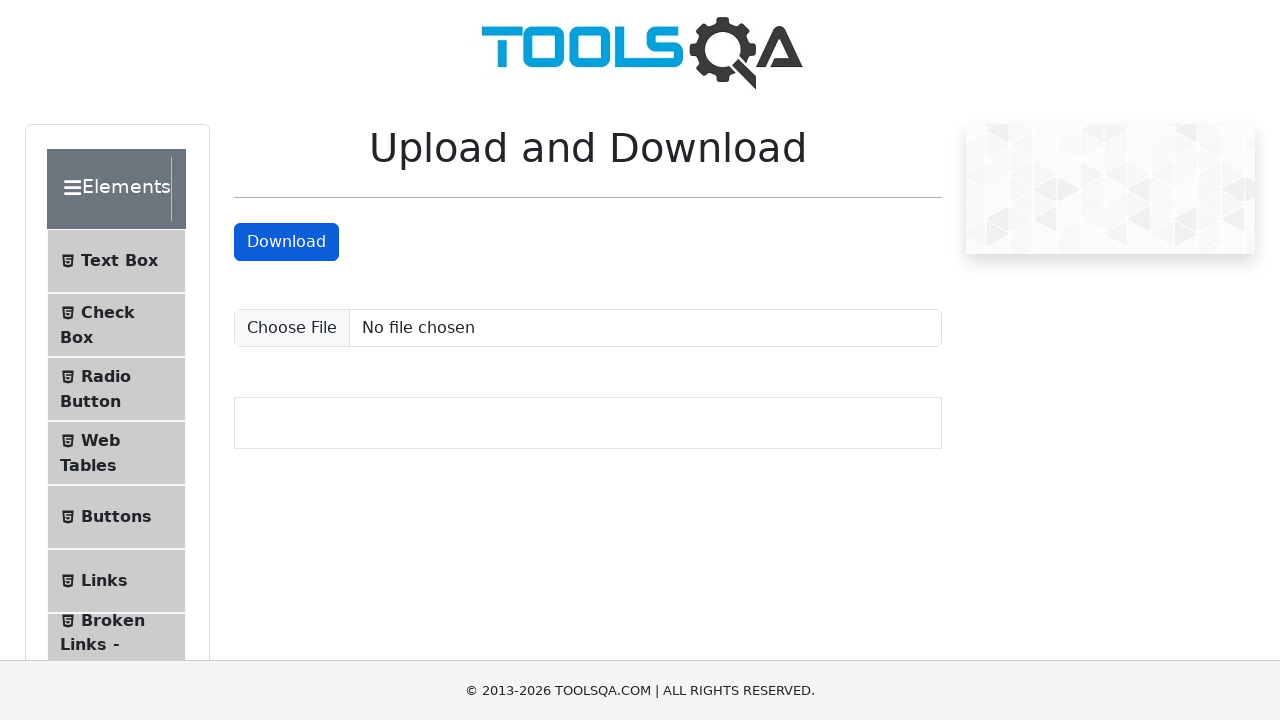